Tests a countdown timer by waiting for it to reach "00" seconds

Starting URL: https://automationfc.github.io/fluent-wait/

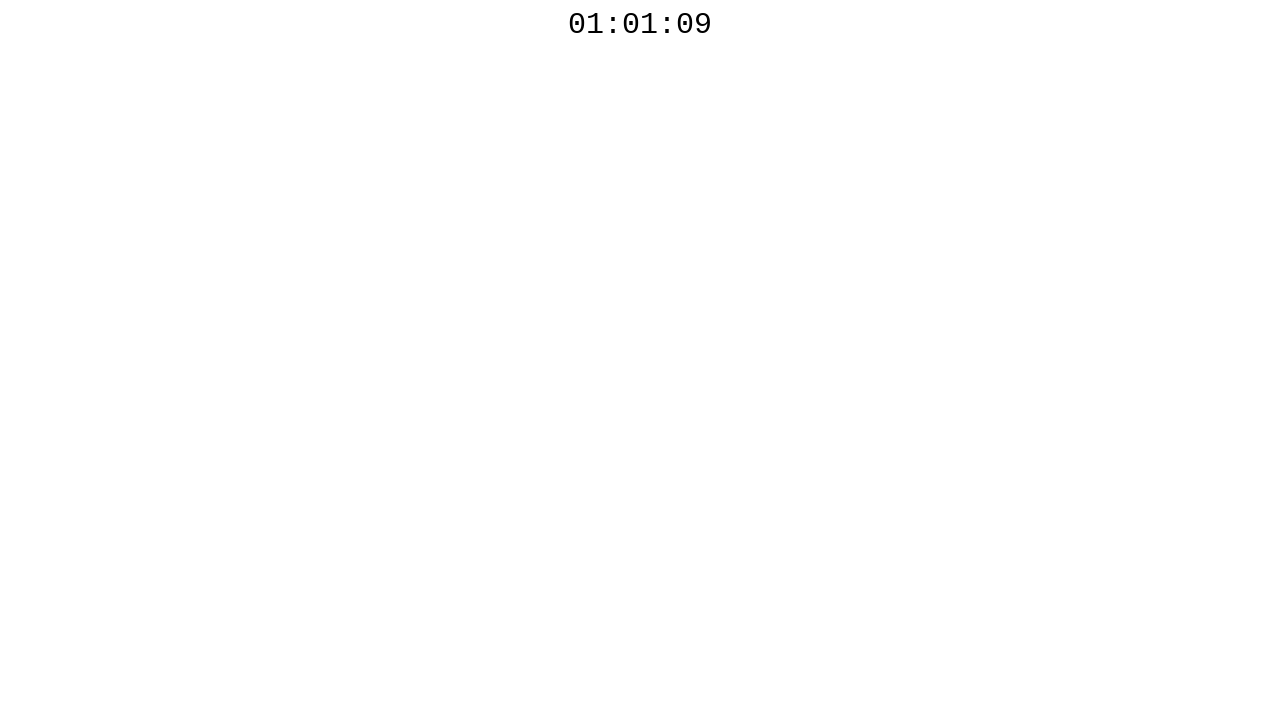

Countdown timer reached '00' seconds
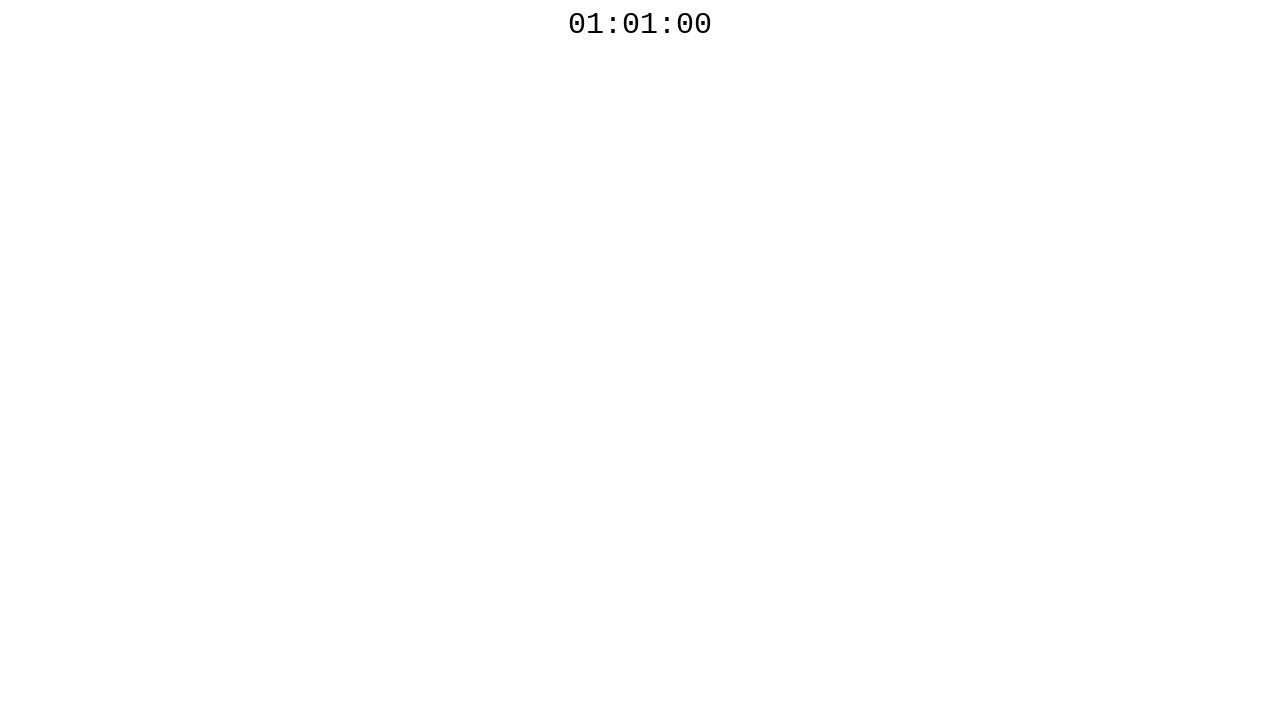

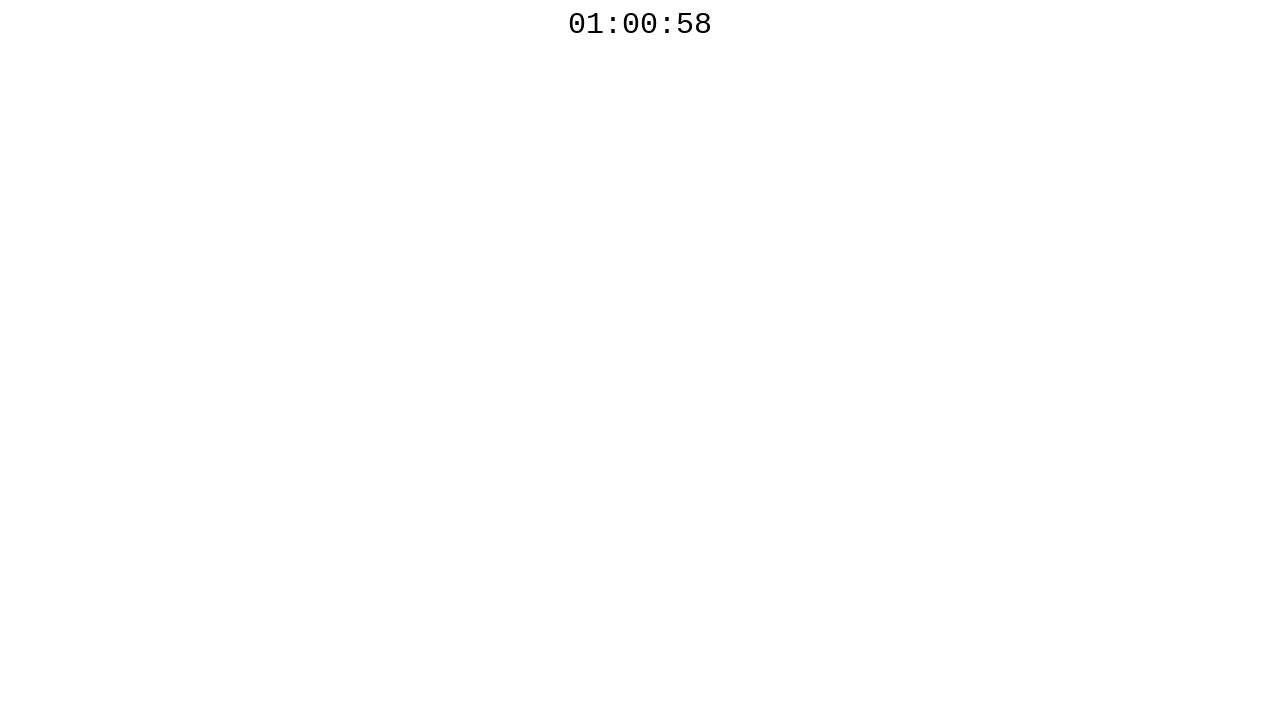